Tests hover functionality by hovering over the first avatar and verifying that additional user information (caption) appears on the page.

Starting URL: http://the-internet.herokuapp.com/hovers

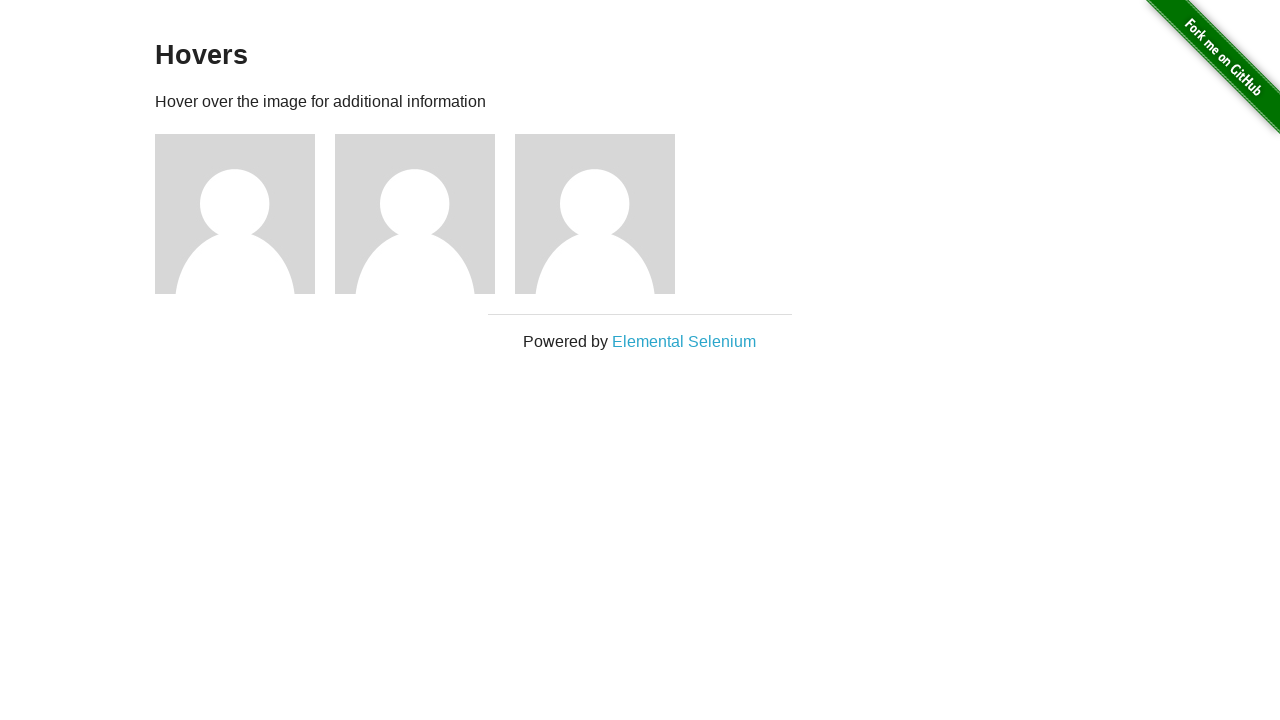

Hovered over the first avatar element at (245, 214) on .figure >> nth=0
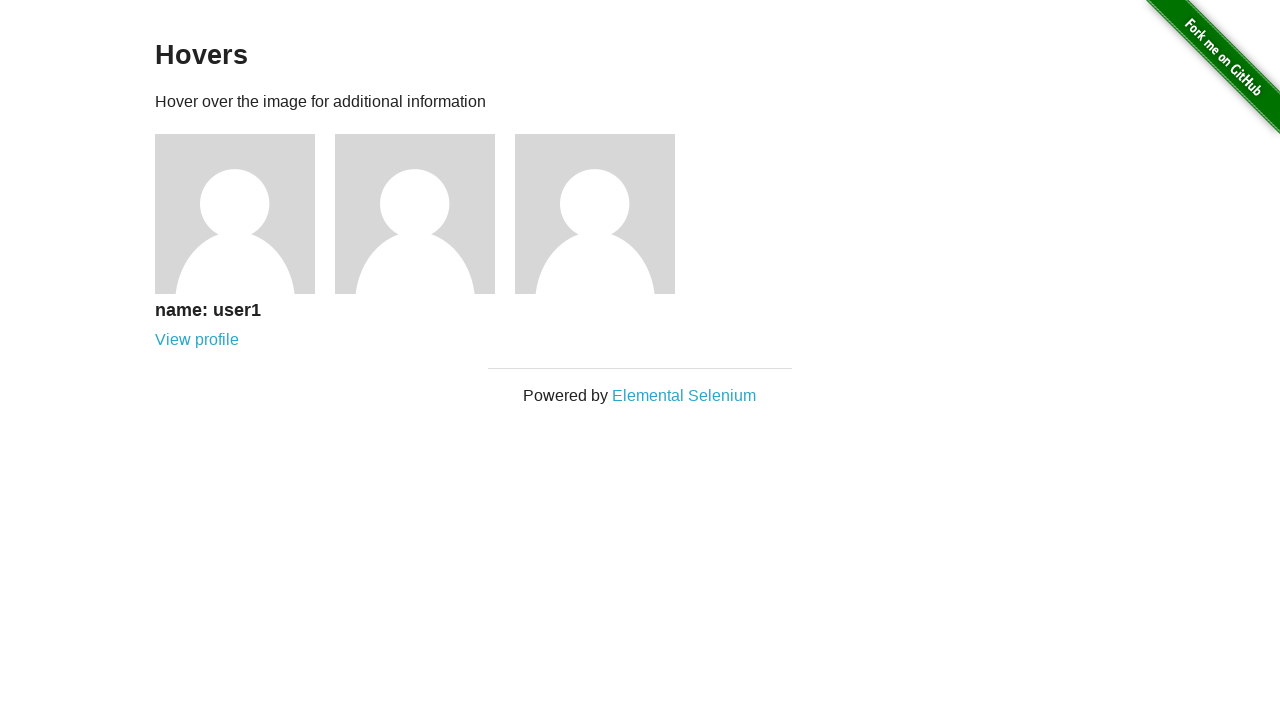

Verified that caption is visible after hovering
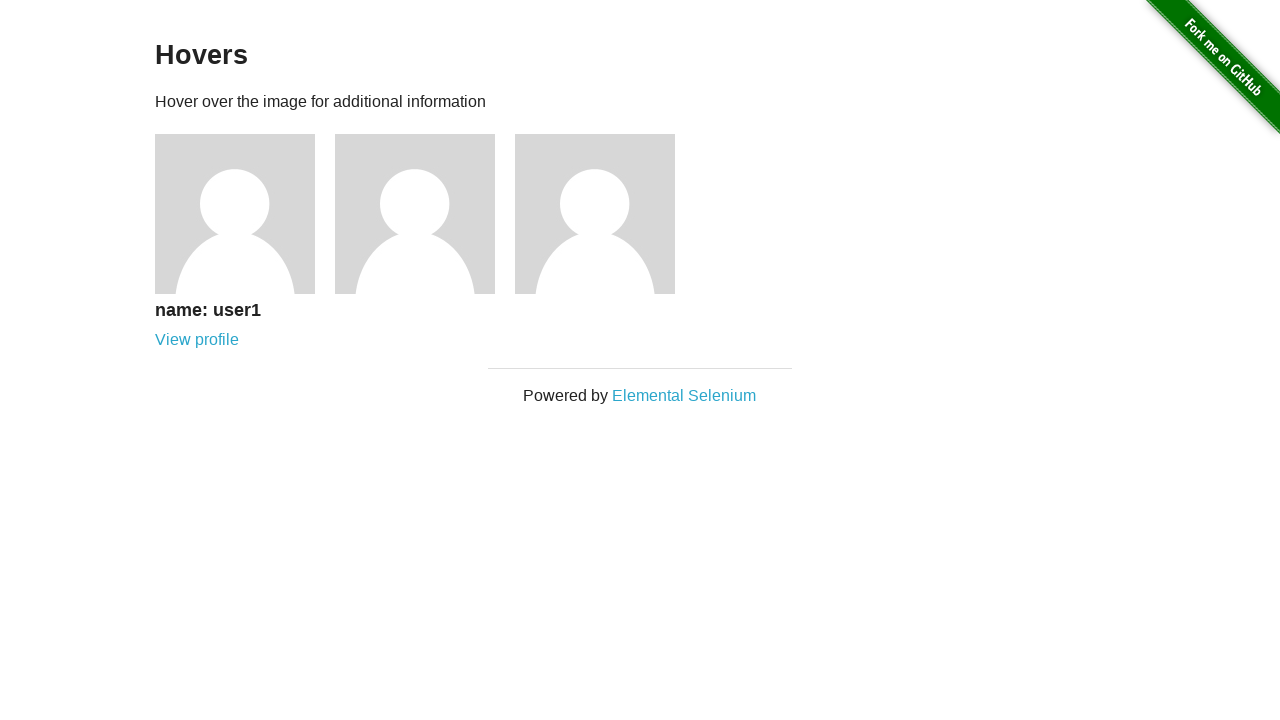

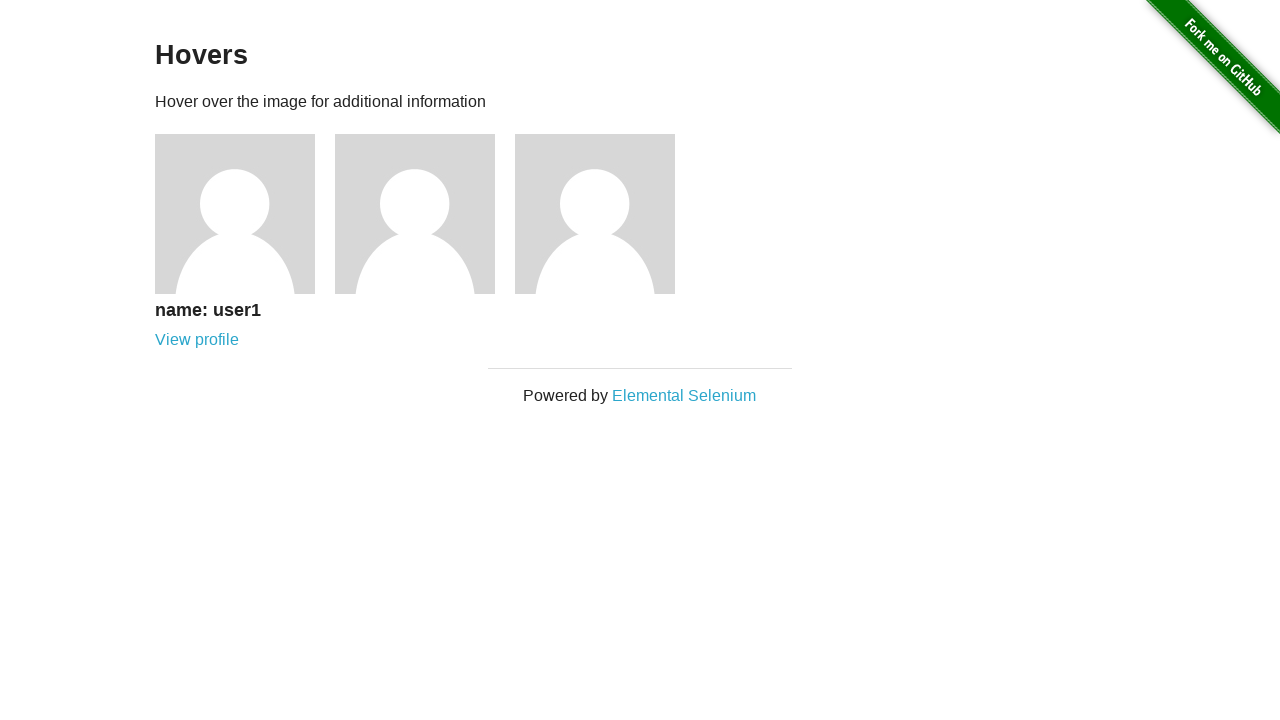